Tests that Clear completed button is hidden when there are no completed items

Starting URL: https://demo.playwright.dev/todomvc

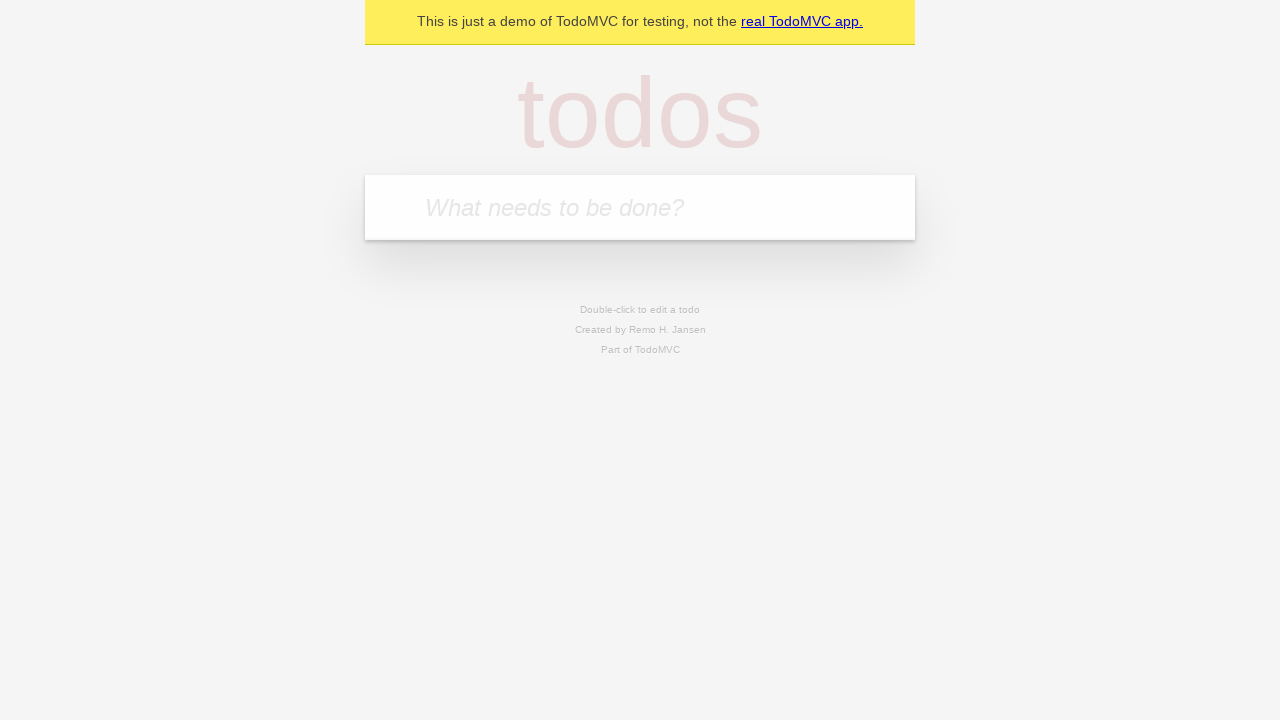

Filled todo input with 'buy some cheese' on internal:attr=[placeholder="What needs to be done?"i]
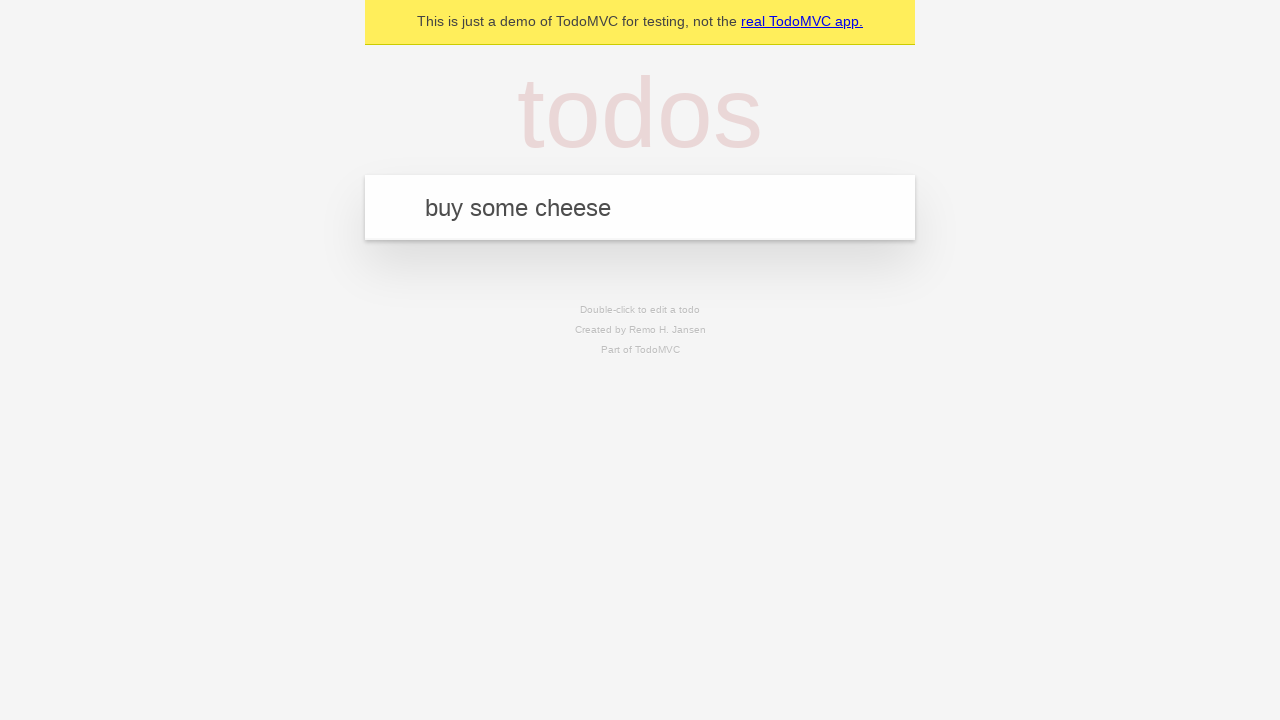

Pressed Enter to add first todo on internal:attr=[placeholder="What needs to be done?"i]
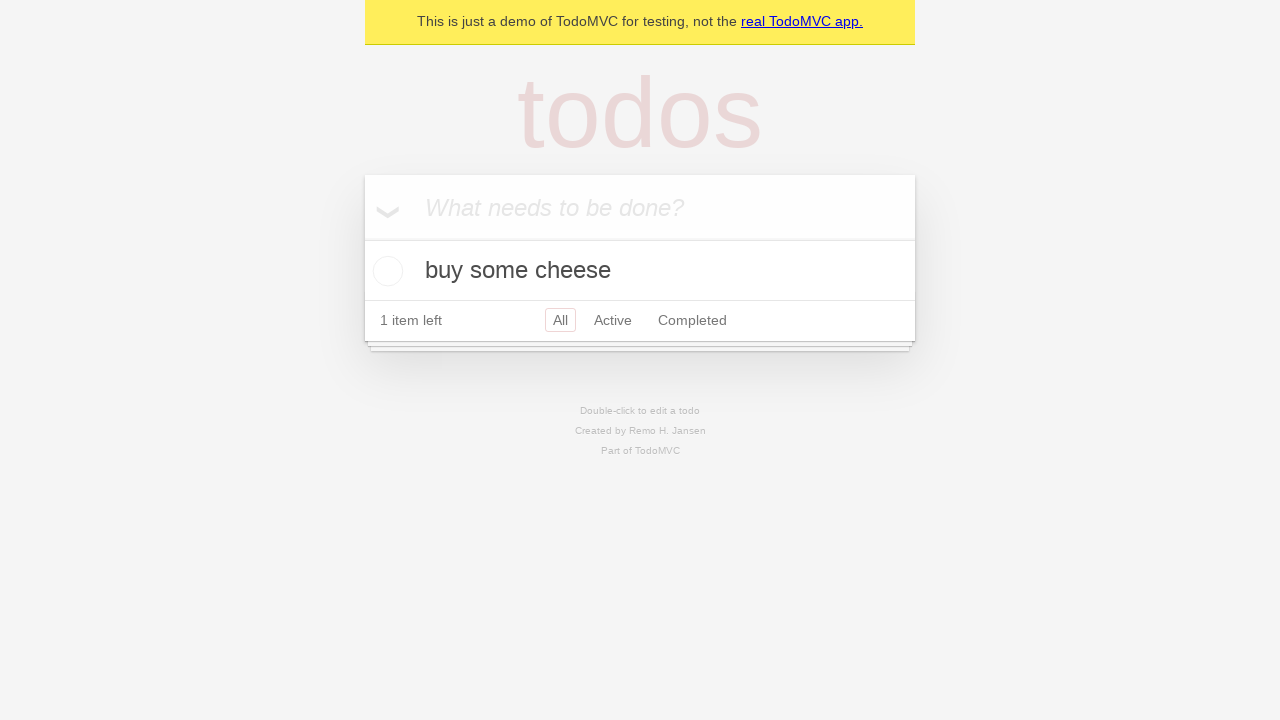

Filled todo input with 'feed the cat' on internal:attr=[placeholder="What needs to be done?"i]
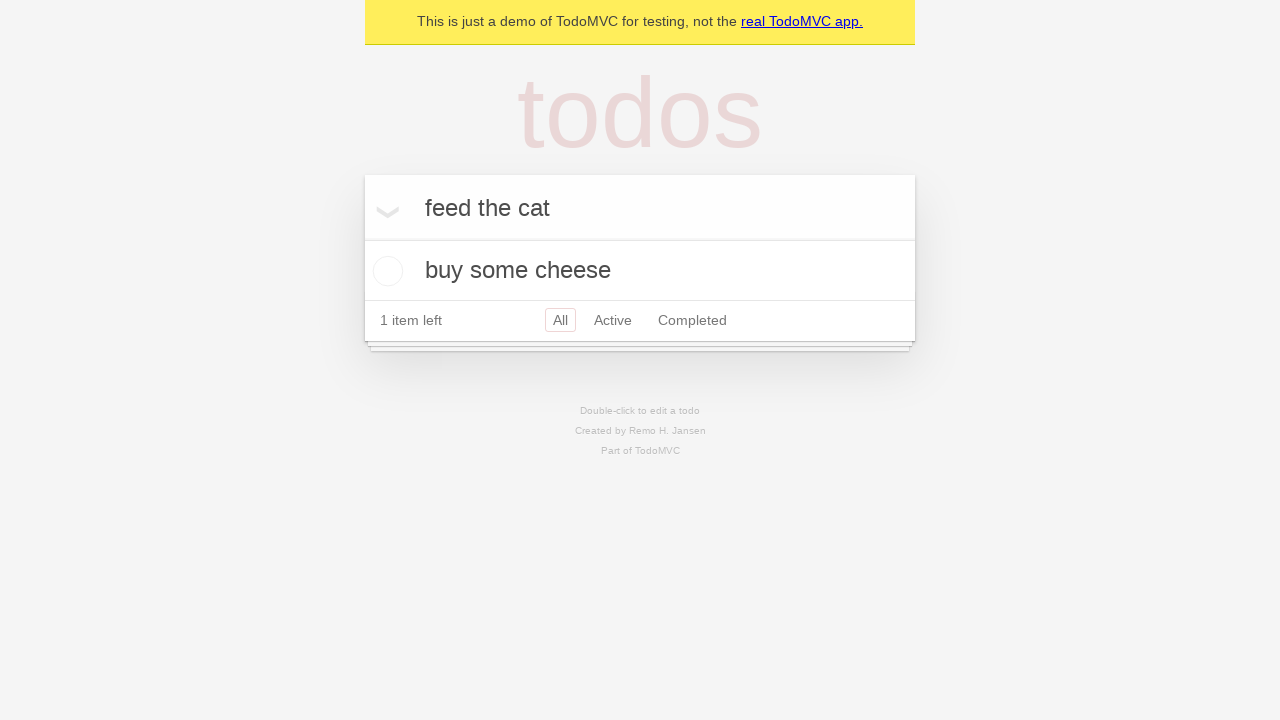

Pressed Enter to add second todo on internal:attr=[placeholder="What needs to be done?"i]
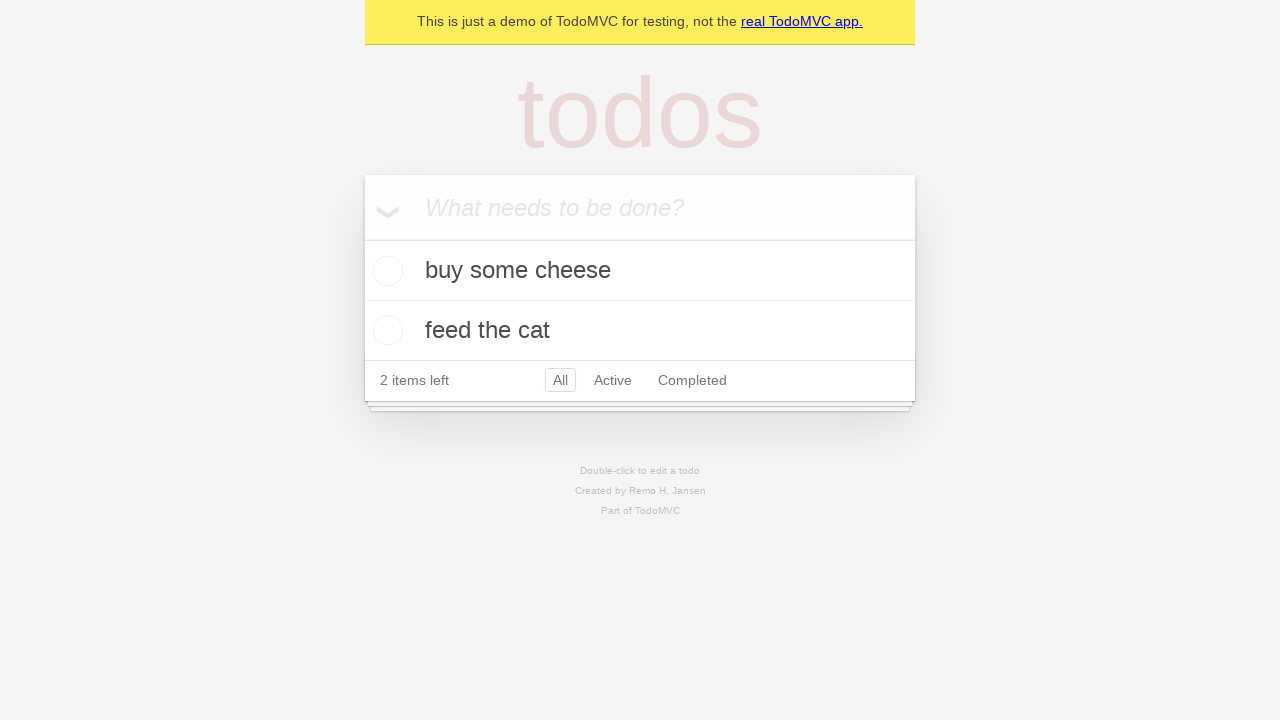

Filled todo input with 'book a doctors appointment' on internal:attr=[placeholder="What needs to be done?"i]
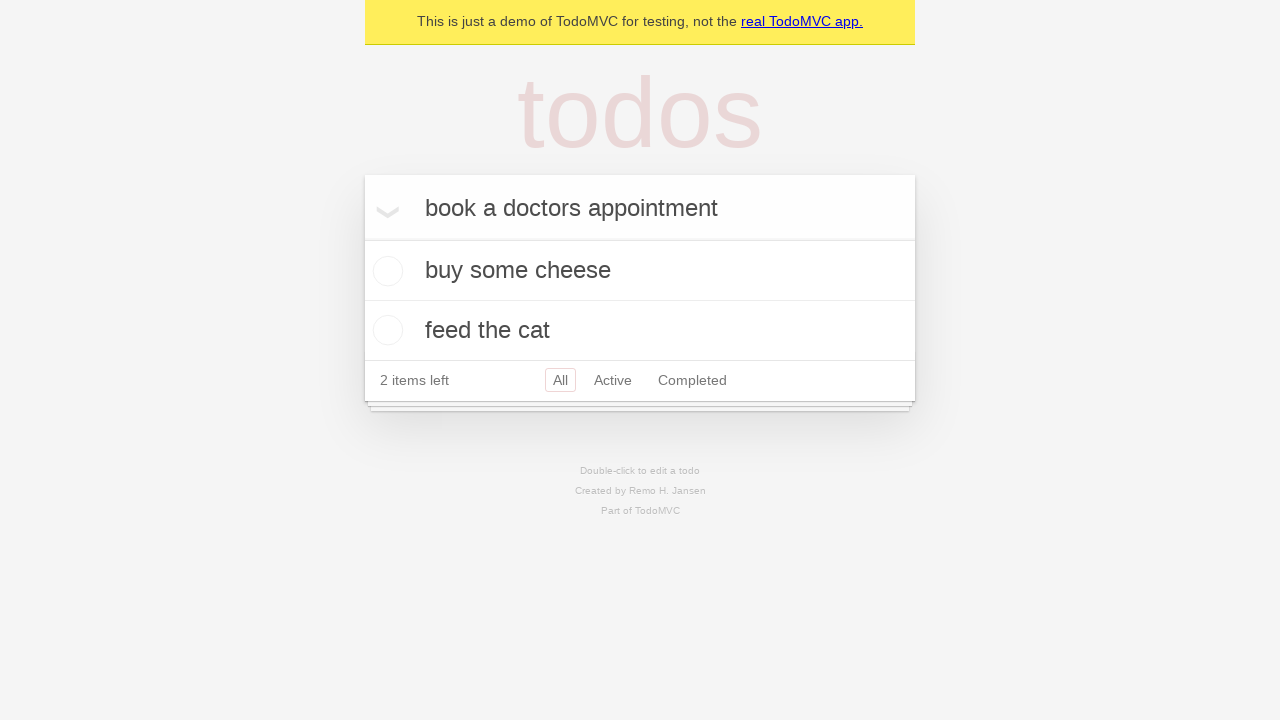

Pressed Enter to add third todo on internal:attr=[placeholder="What needs to be done?"i]
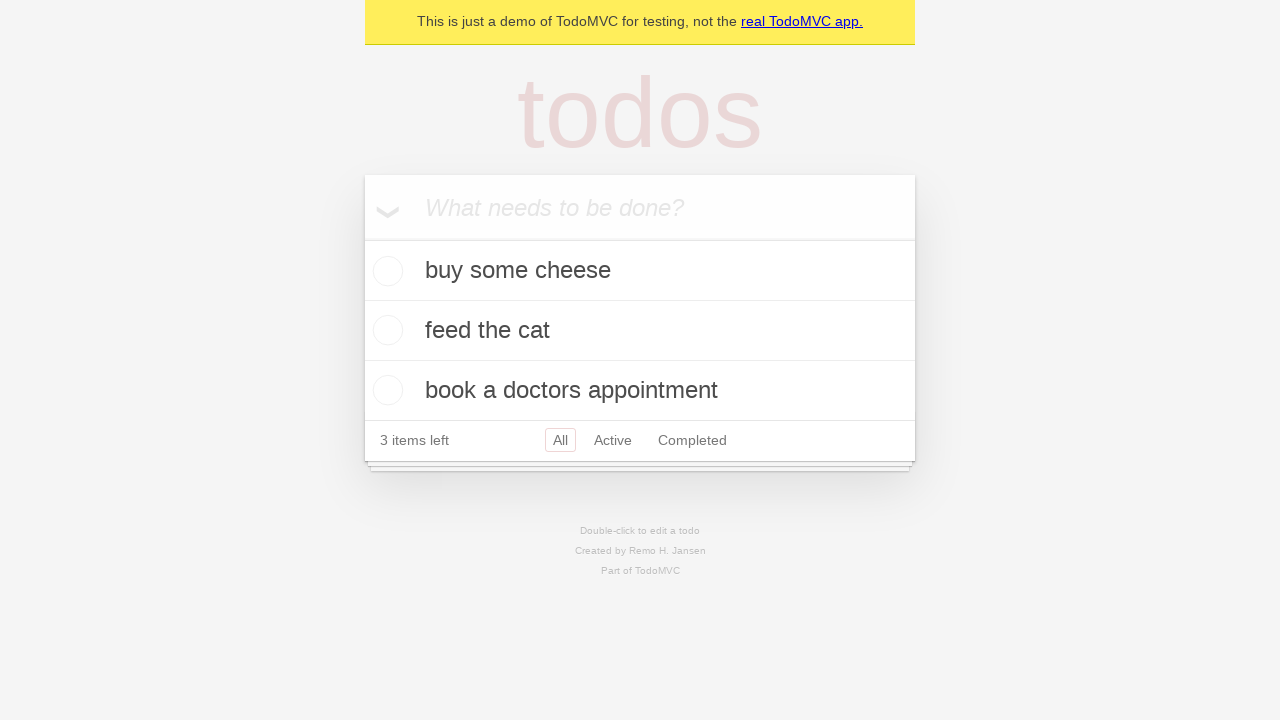

Checked the first todo to mark it as completed at (385, 271) on .todo-list li .toggle >> nth=0
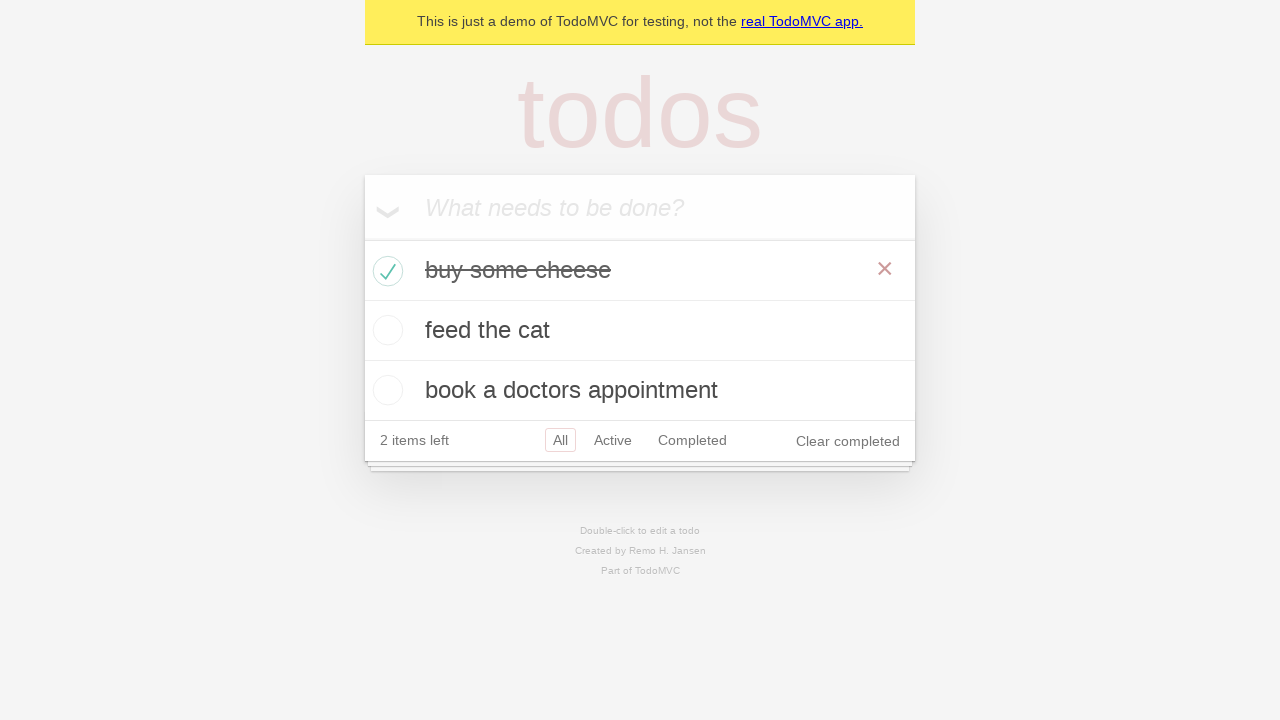

Clicked 'Clear completed' button to remove completed todo at (848, 441) on internal:role=button[name="Clear completed"i]
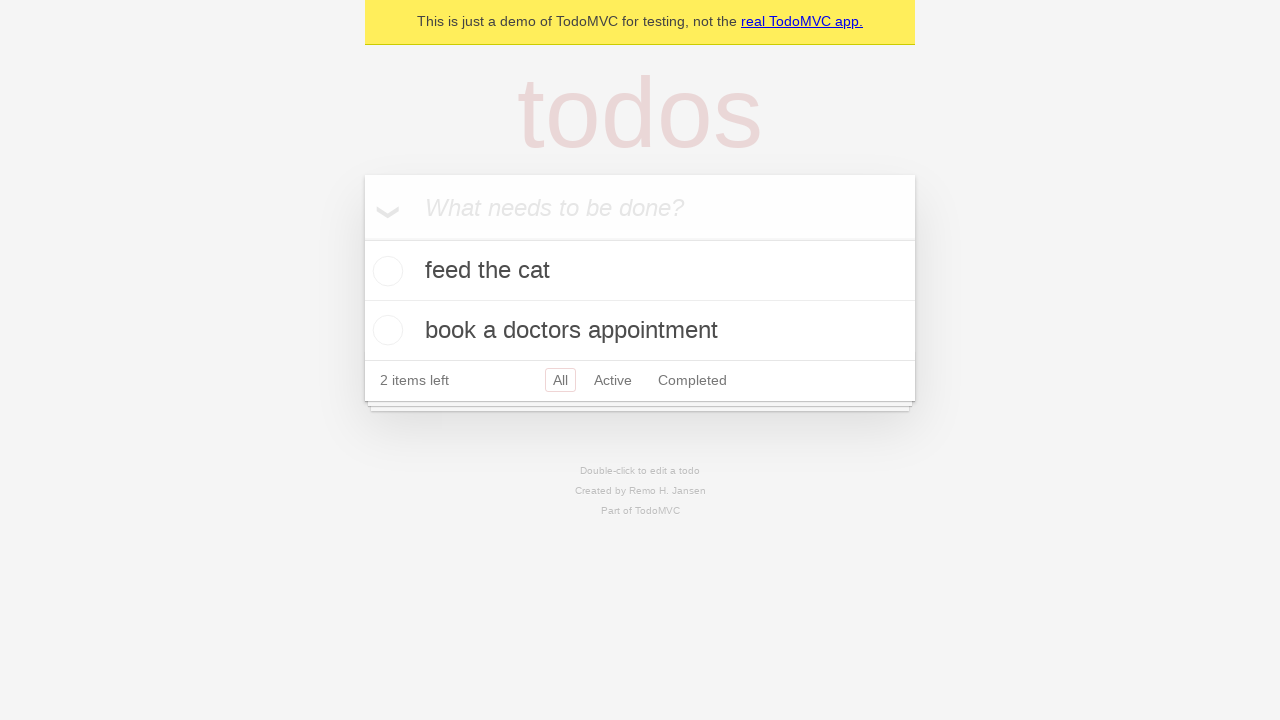

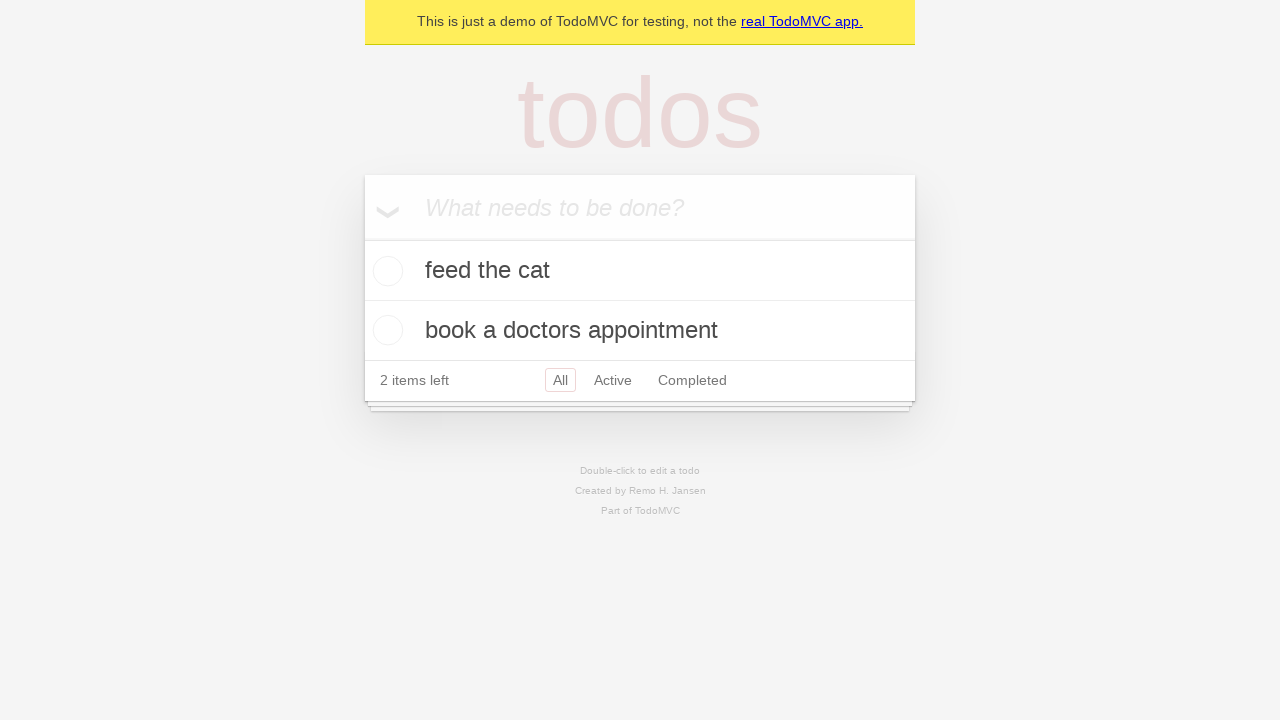